Tests nested iframe navigation by switching to a parent frame, then to a child iframe, reading text from both, switching back to the main page, and clicking on the header element.

Starting URL: https://demoqa.com/nestedframes

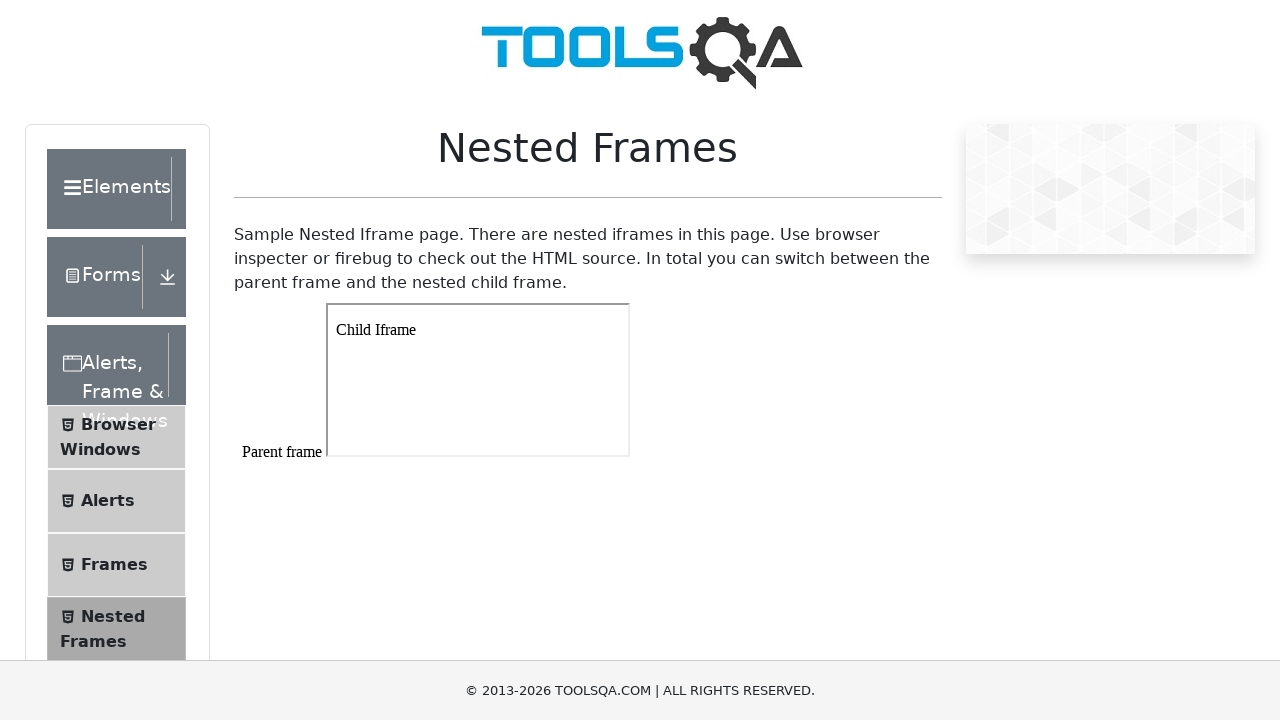

Switched to parent frame 'frame1'
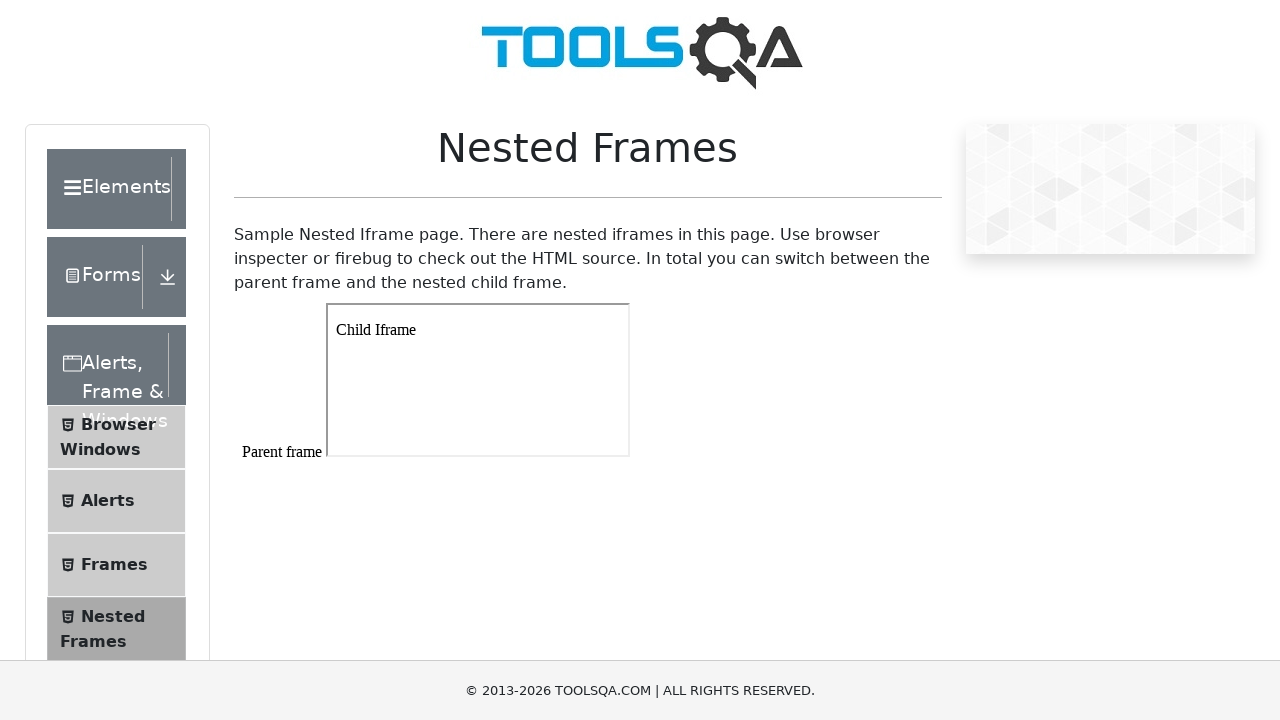

Verified parent frame text 'Parent frame' is present
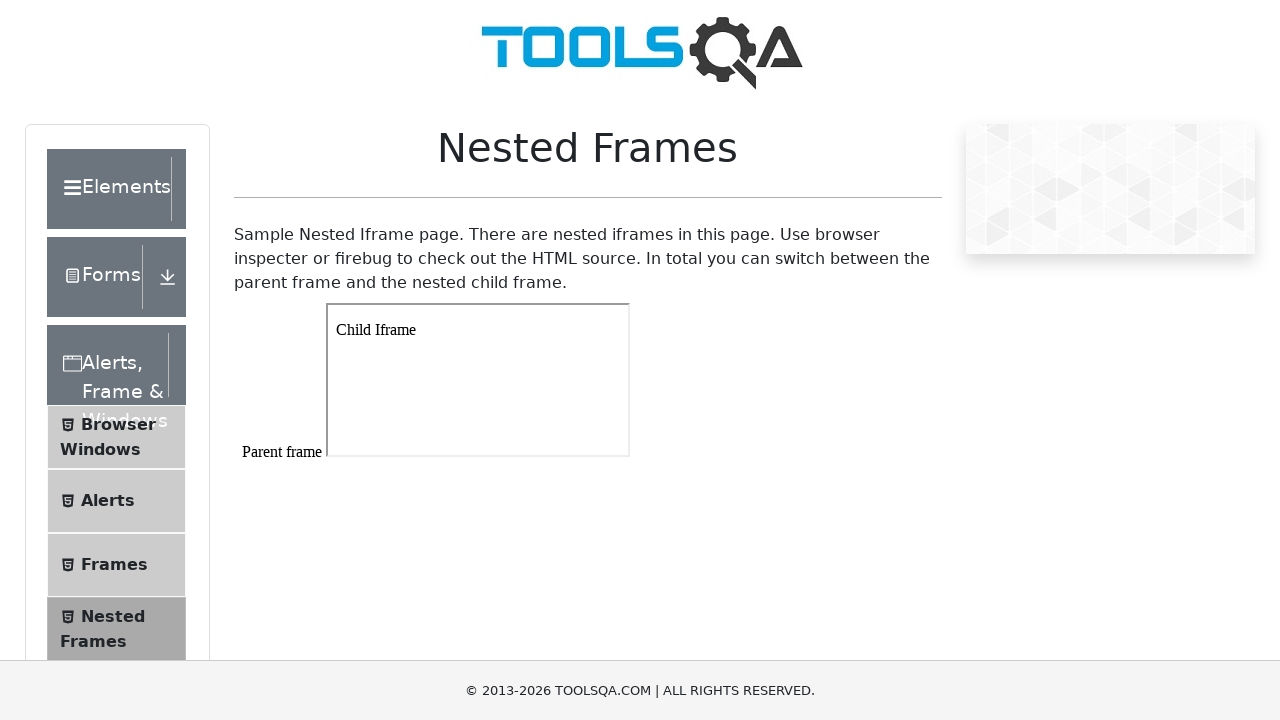

Switched to child iframe within parent frame
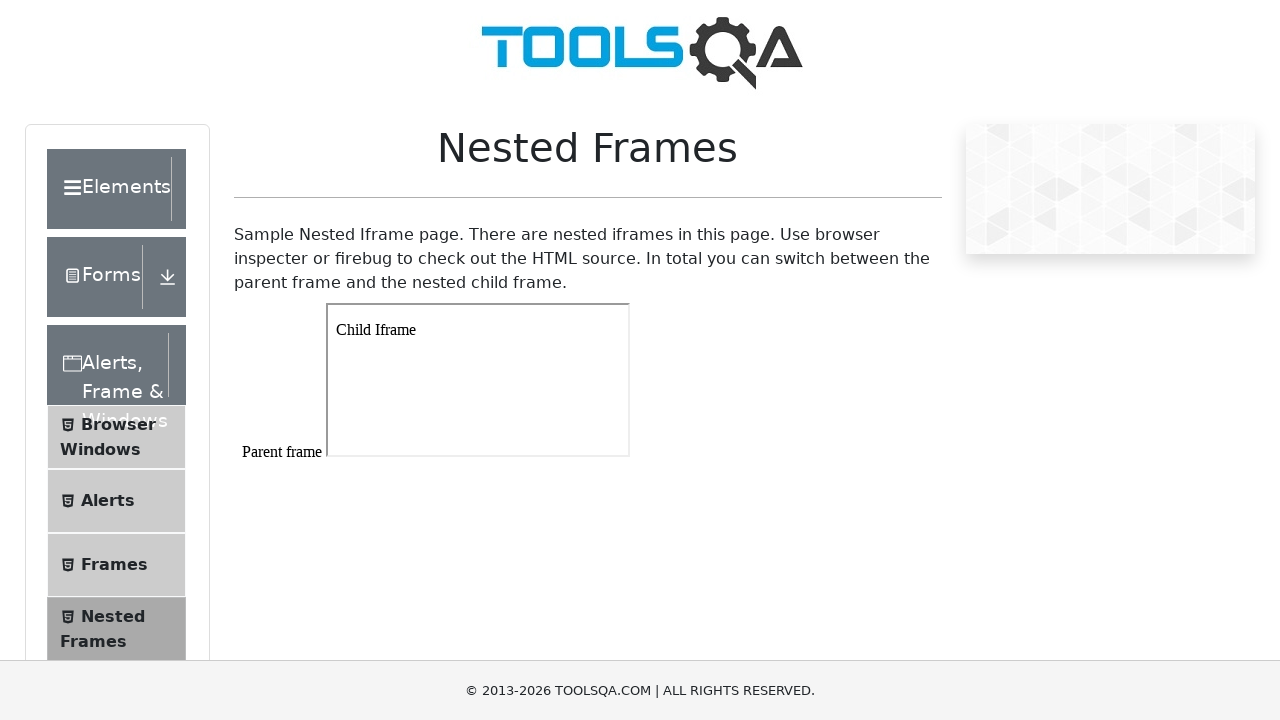

Verified child iframe text 'Child Iframe' is present
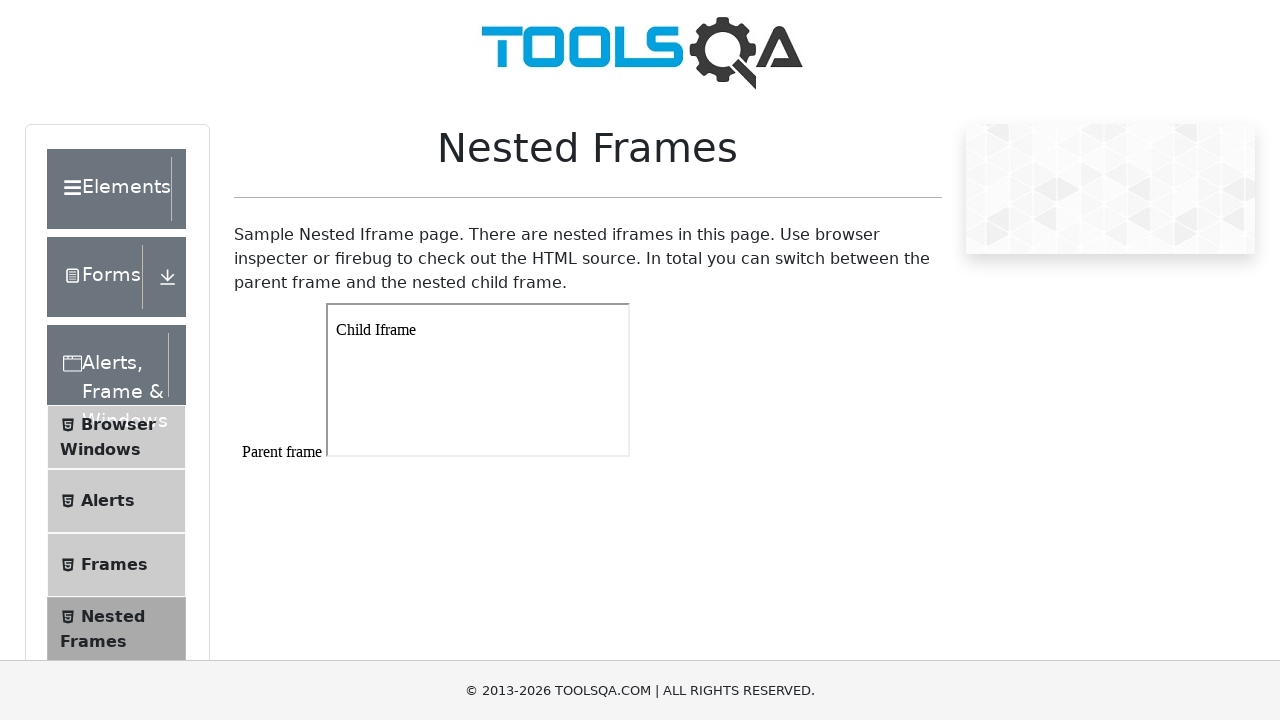

Clicked on header element to switch back to main page at (109, 189) on div.header-text
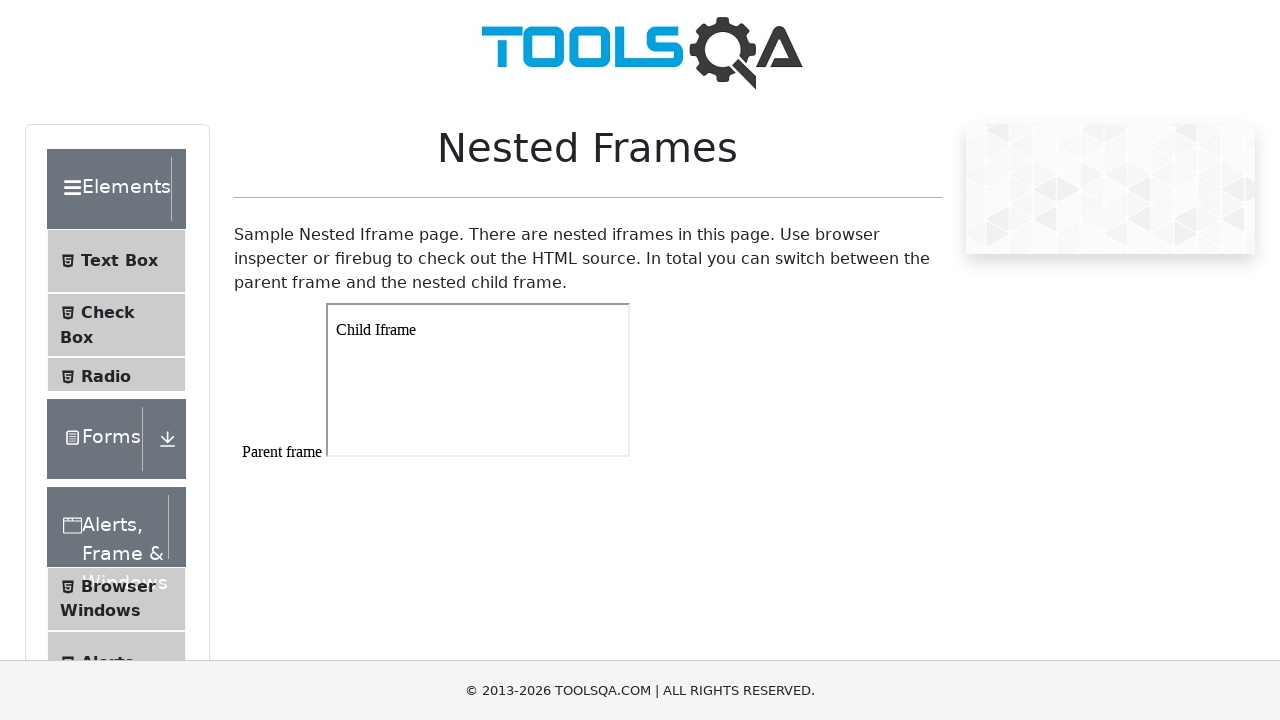

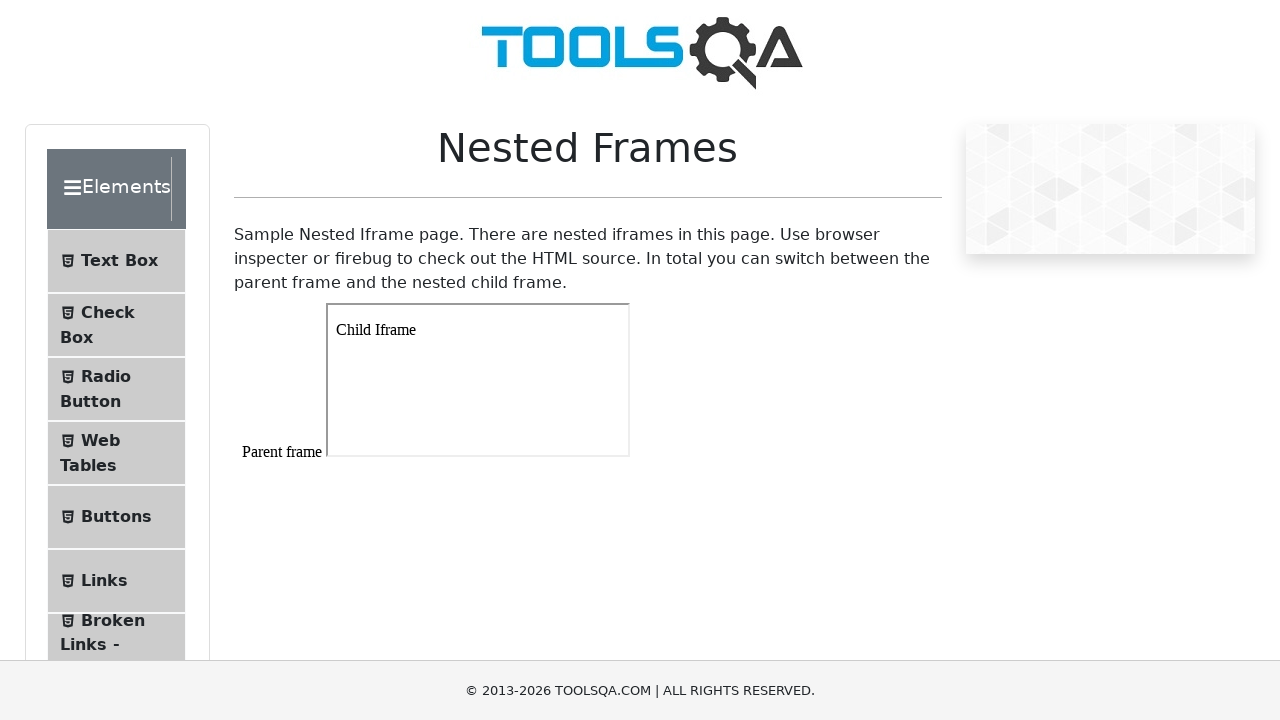